Navigates to an Angular demo application and clicks on the library button to navigate to the library section

Starting URL: https://rahulshettyacademy.com/angularAppdemo/

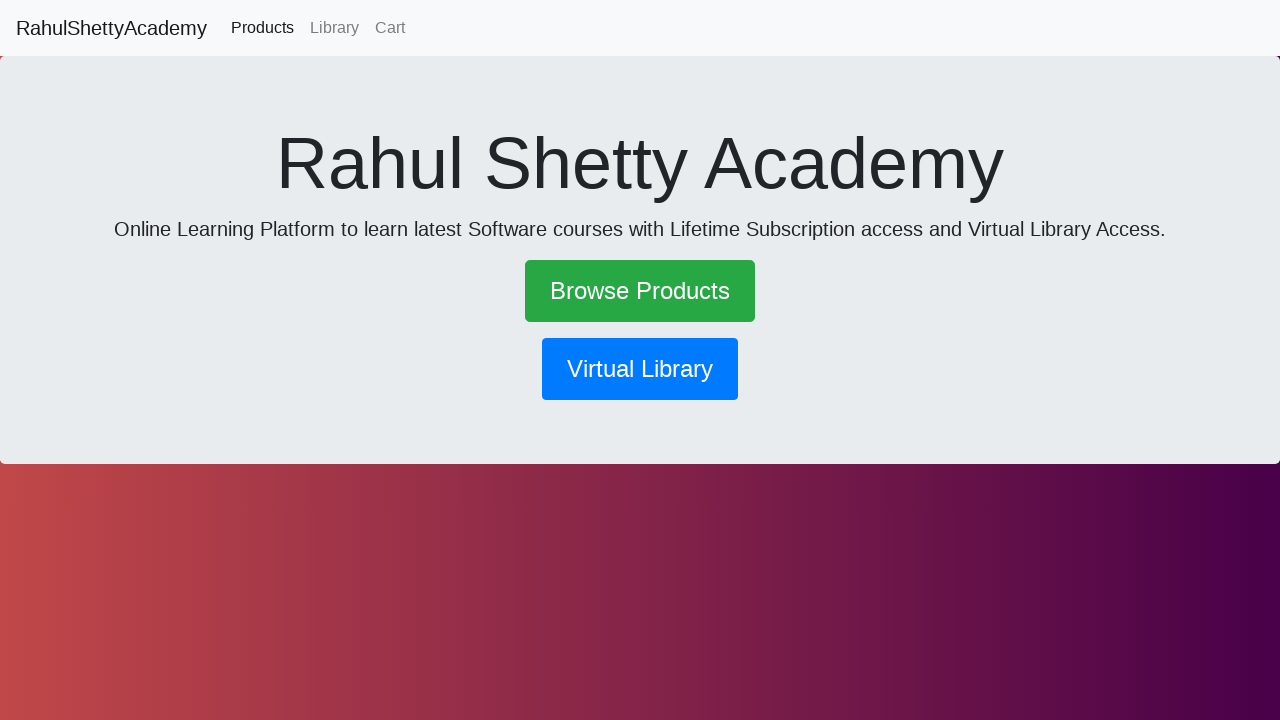

Clicked library button to navigate to library section at (640, 369) on button[routerlink*='library']
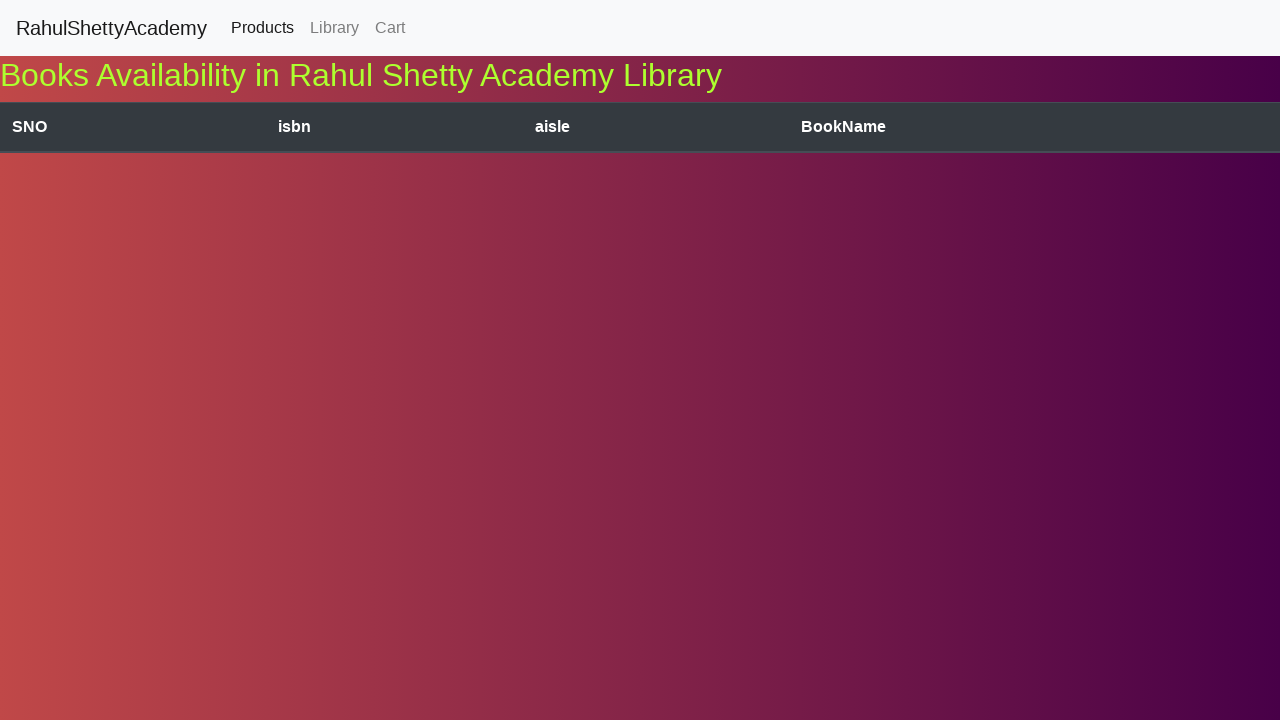

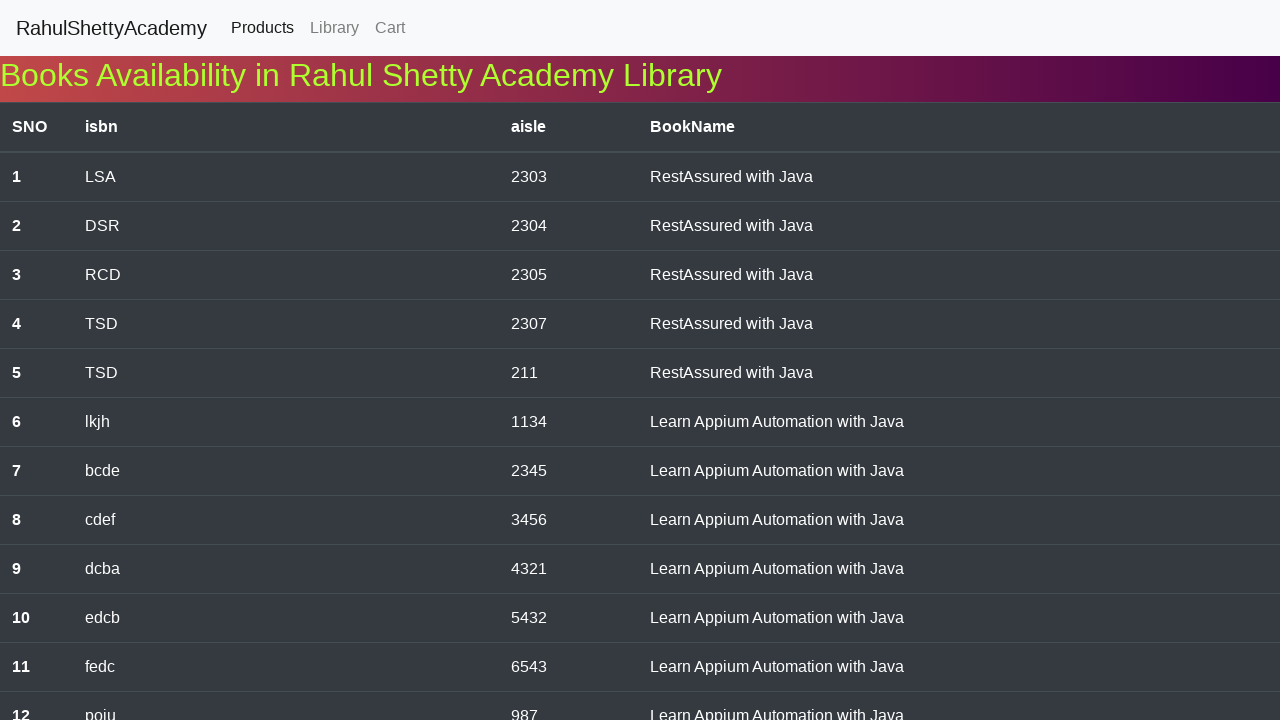